Tests browser navigation methods by navigating to a website, using back/forward/refresh functions, and navigating to different pages

Starting URL: https://qspiders.com/

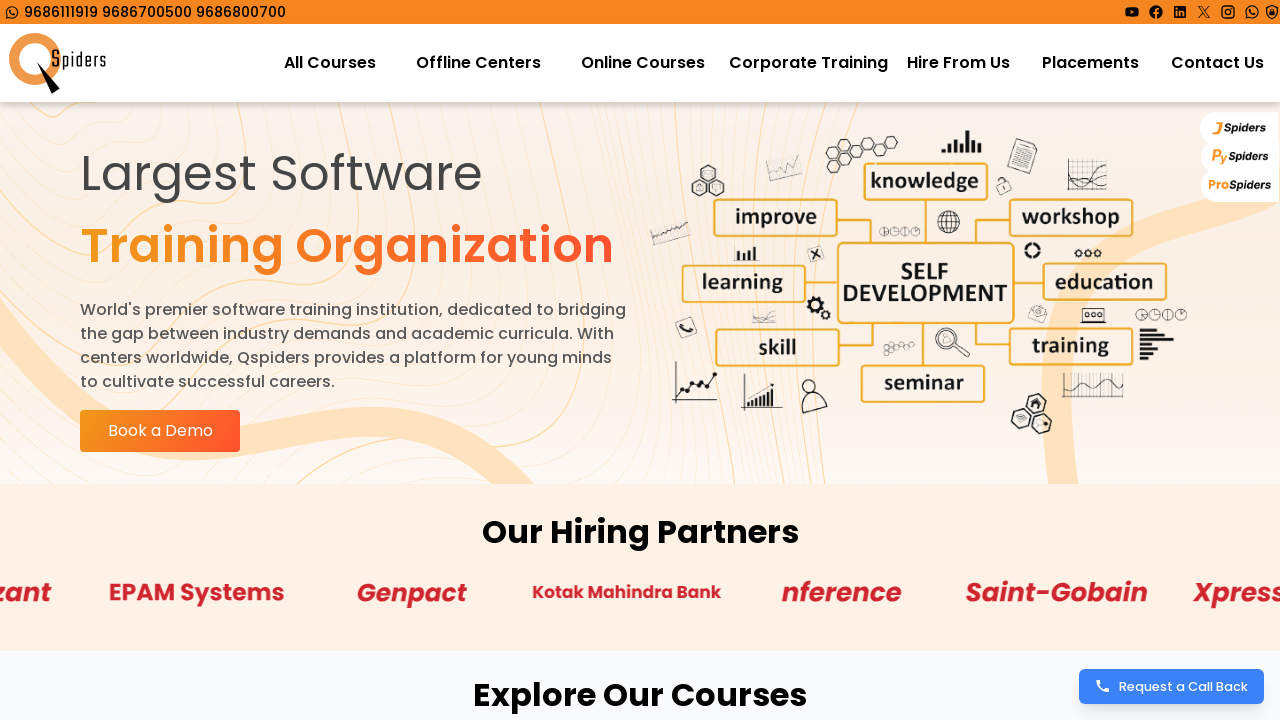

Navigated back in browser history
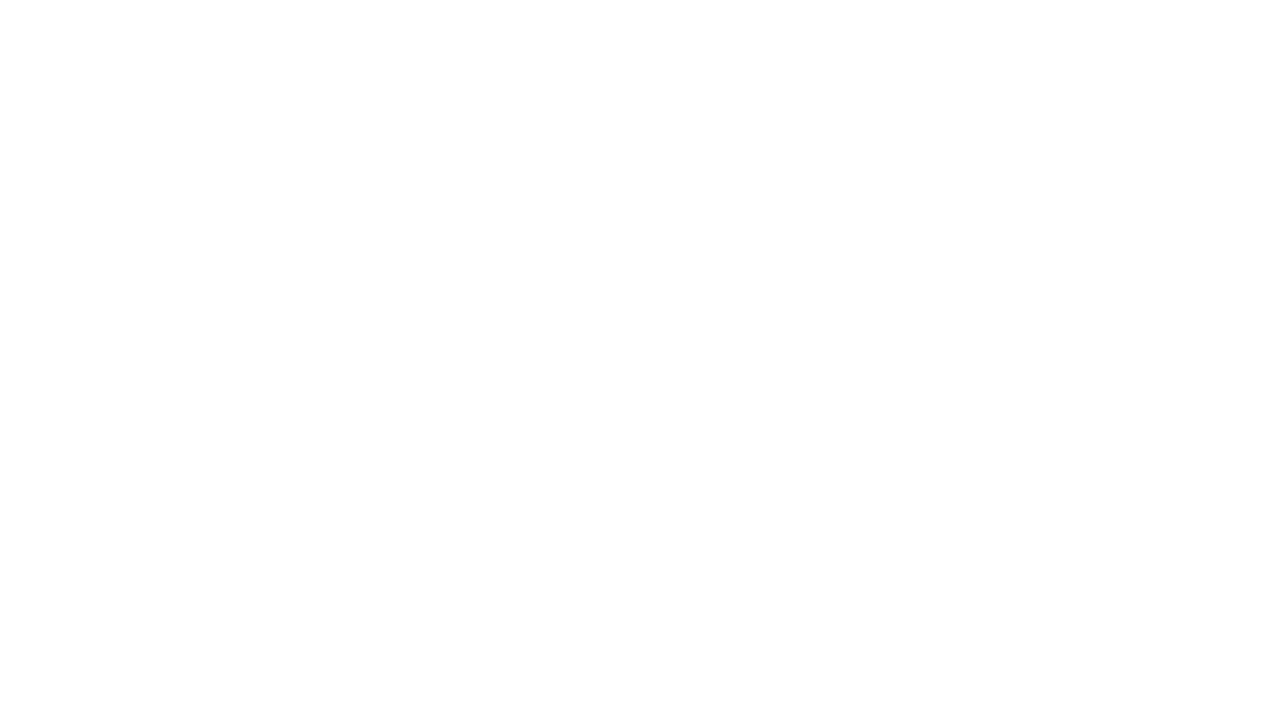

Navigated forward in browser history
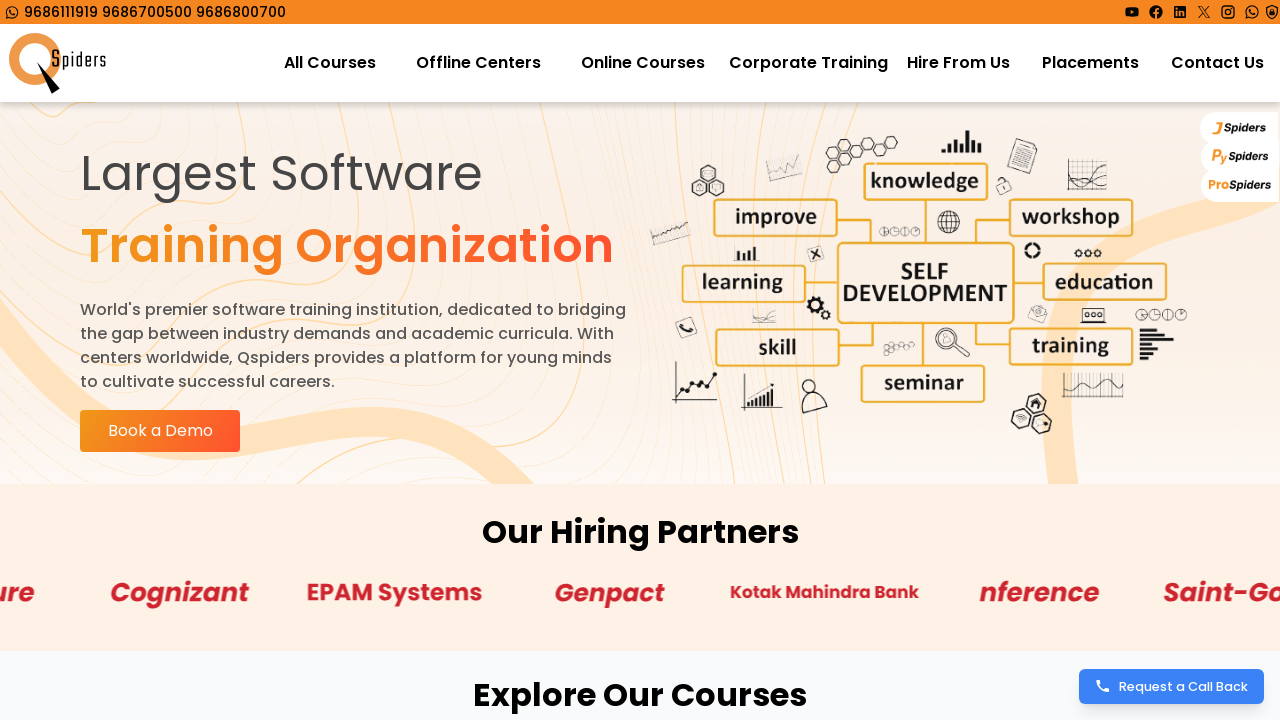

Refreshed the current page
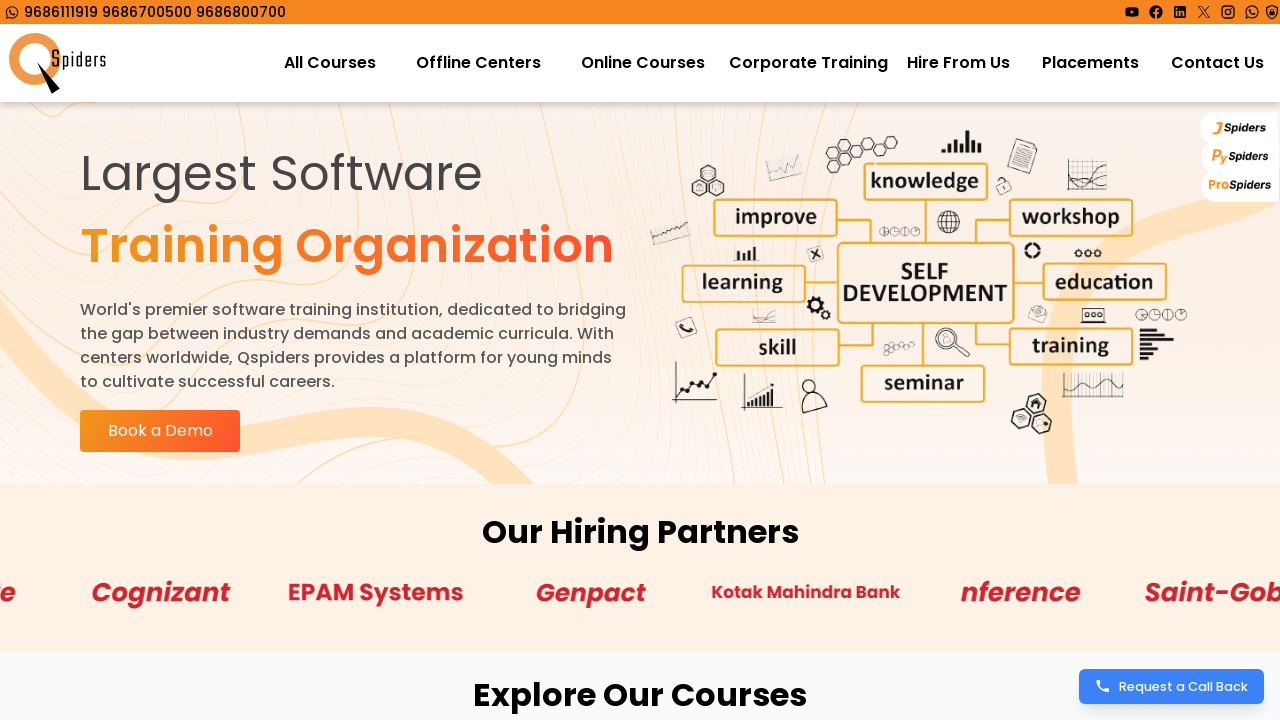

Navigated to corporates page at https://qspiders.com/corporates
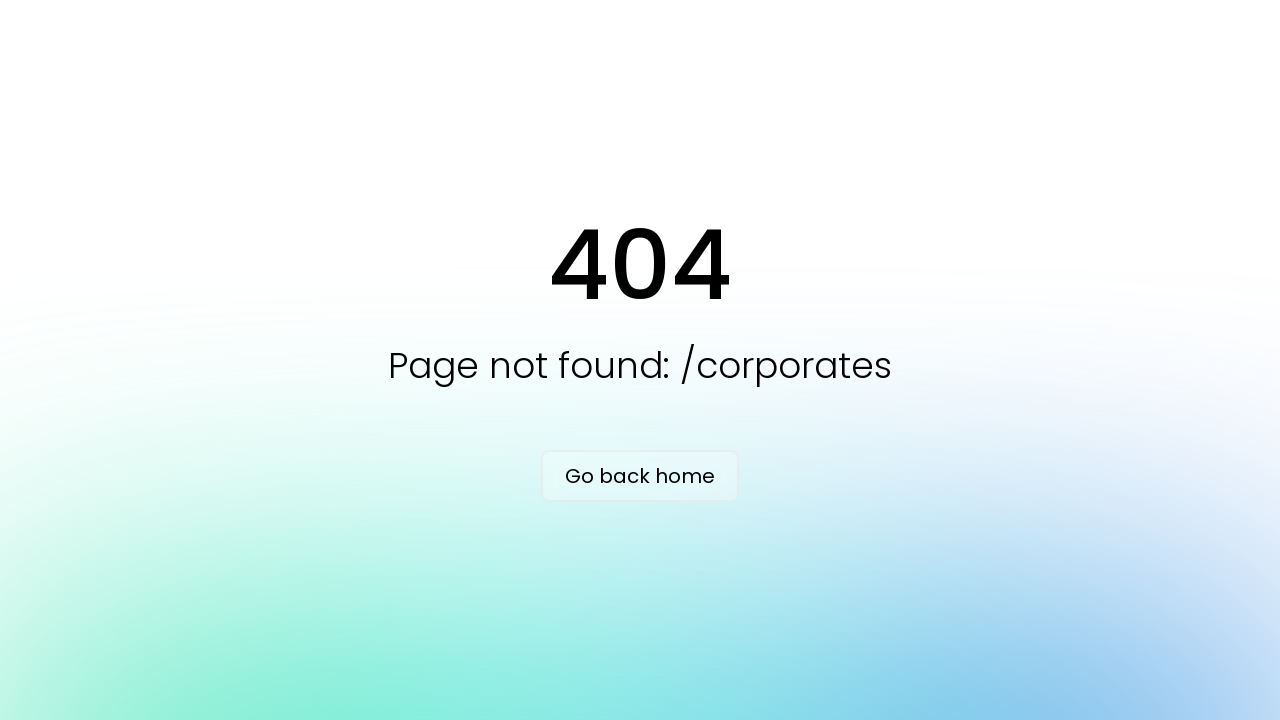

Navigated to courses page at https://qspiders.com/courses
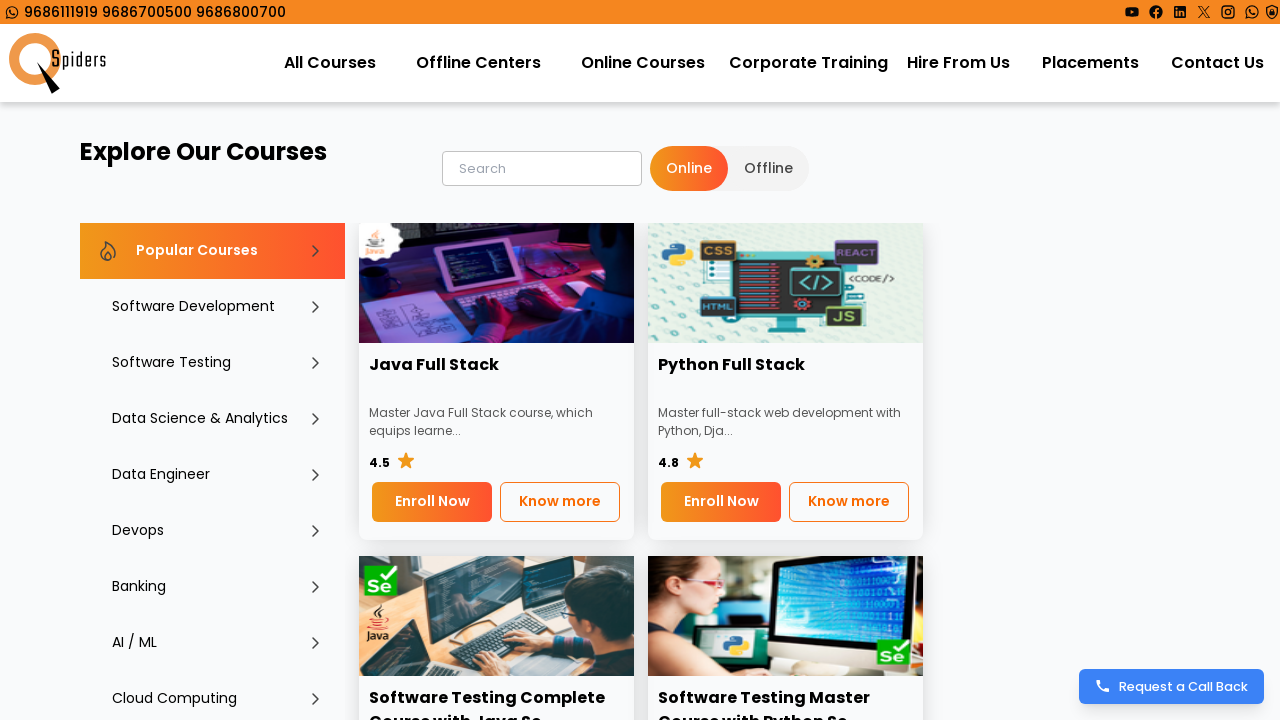

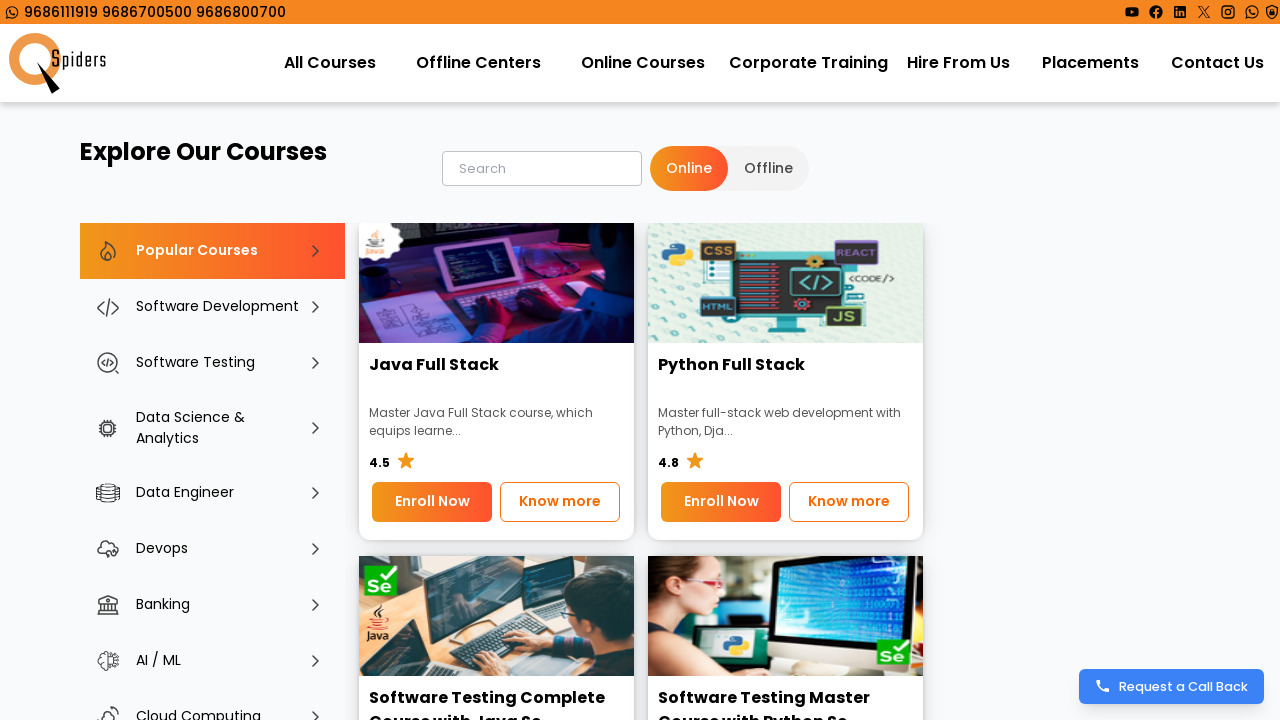